Tests simple JavaScript alert by clicking a button, switching to the alert, verifying the alert text, and accepting it

Starting URL: https://v1.training-support.net/selenium/javascript-alerts

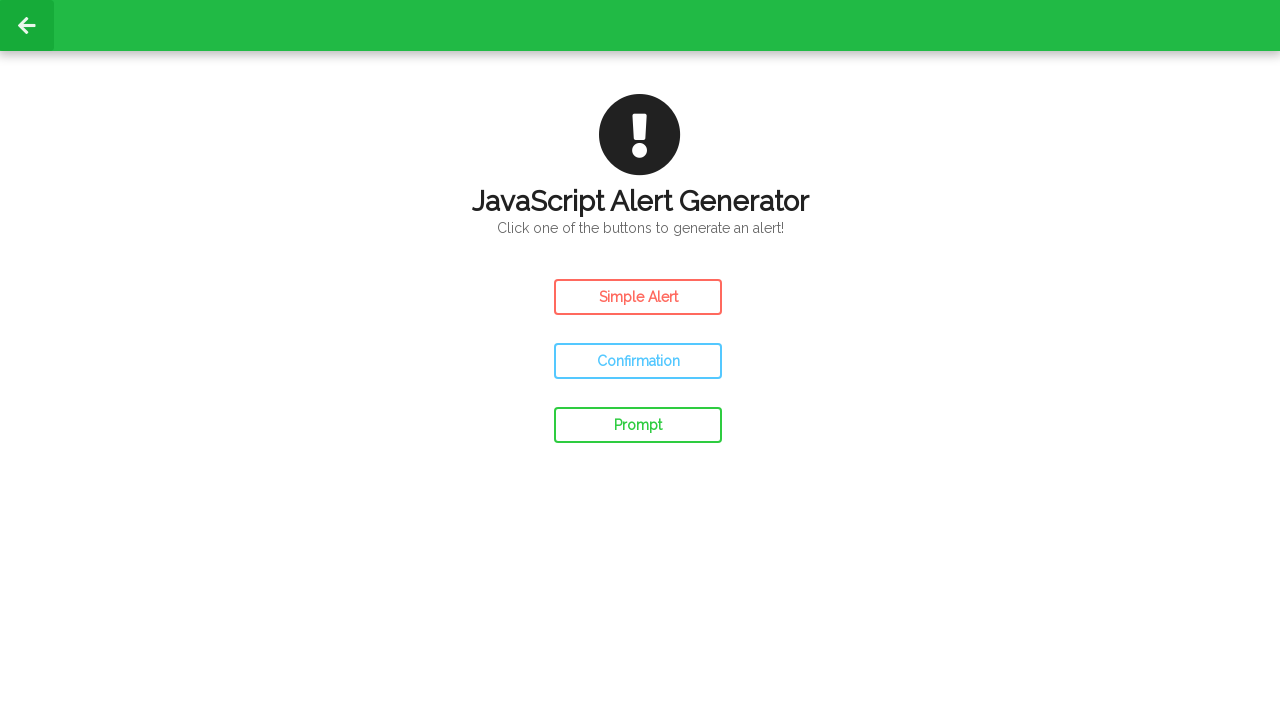

Navigated to JavaScript alerts training page
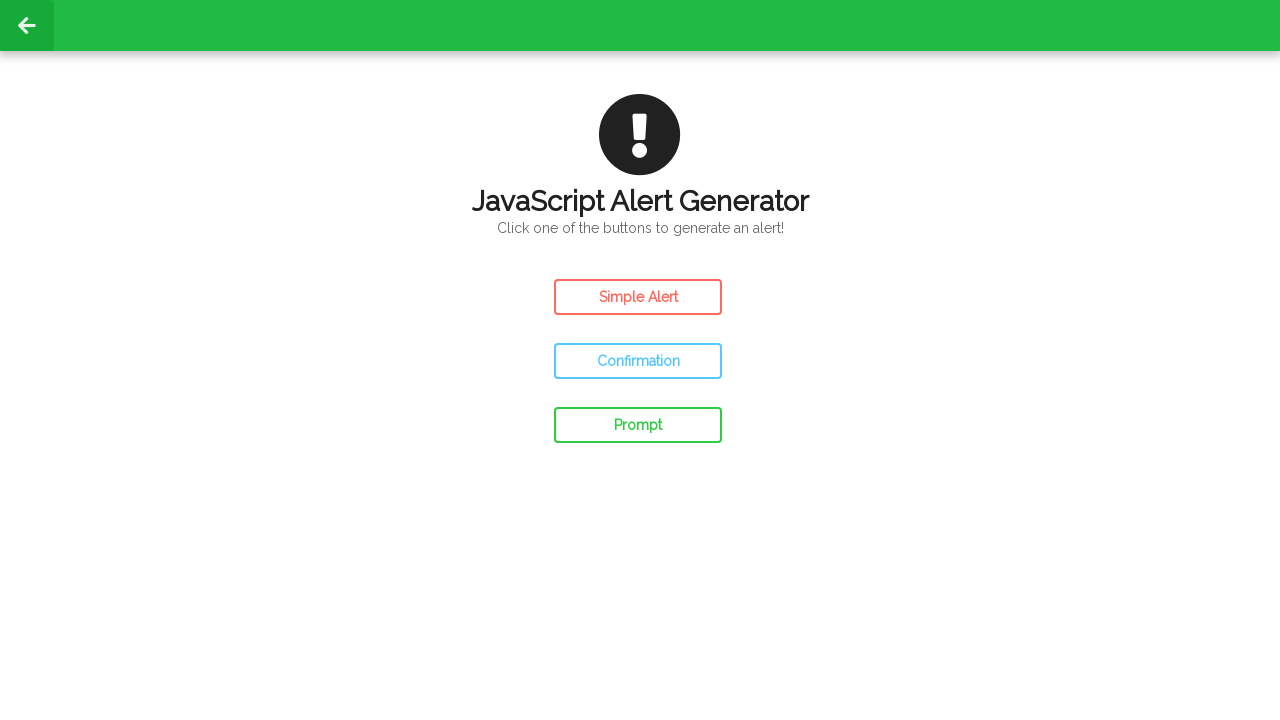

Clicked button to open simple alert at (638, 297) on #simple
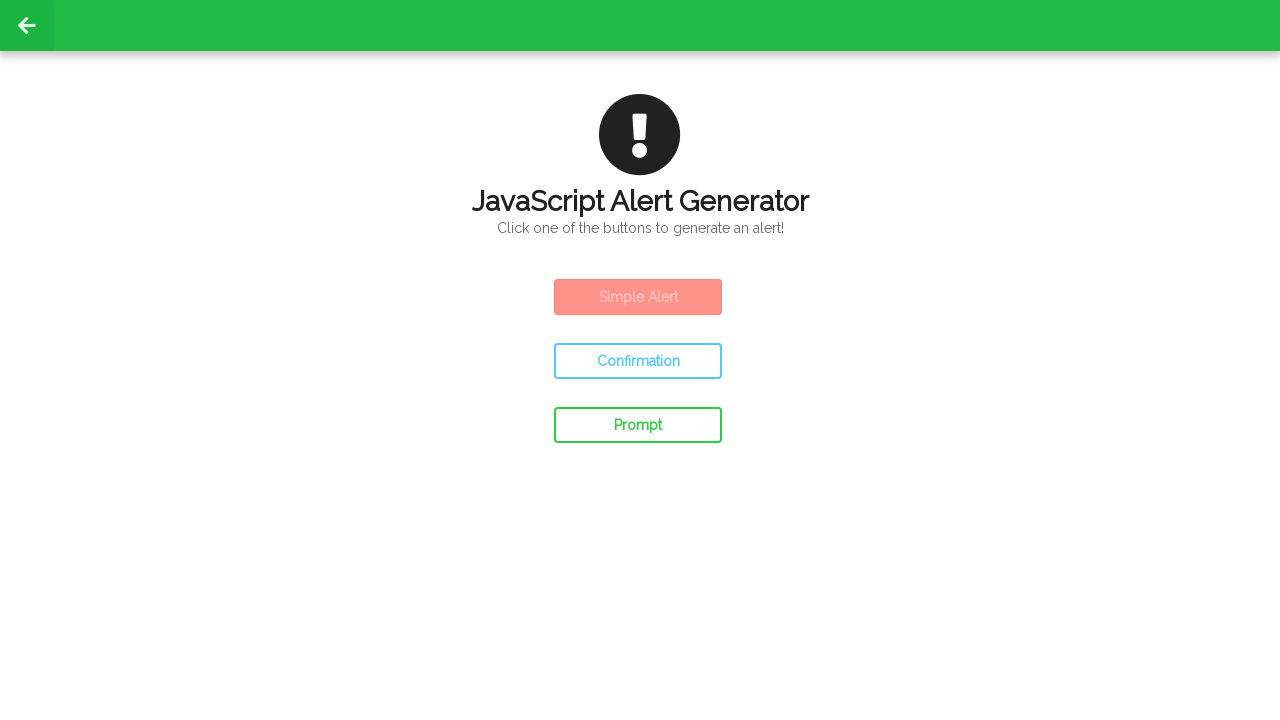

Set up dialog handler to accept alerts
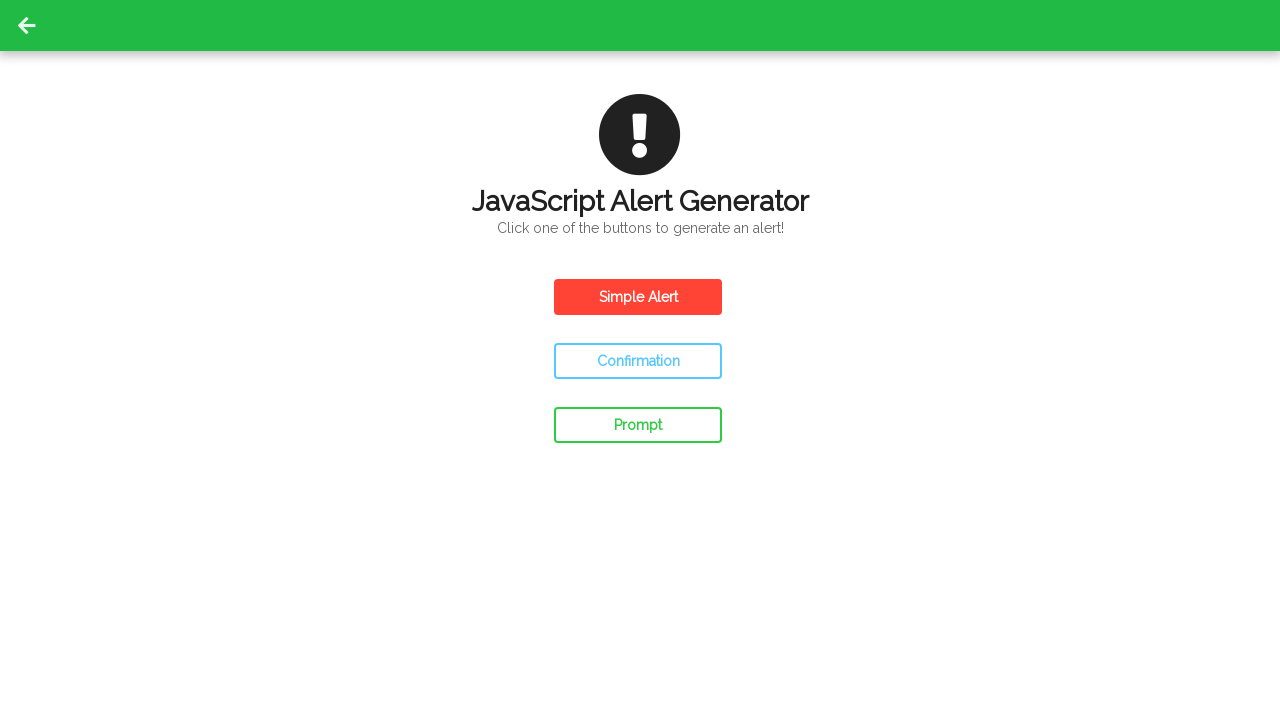

Waited for alert to be handled
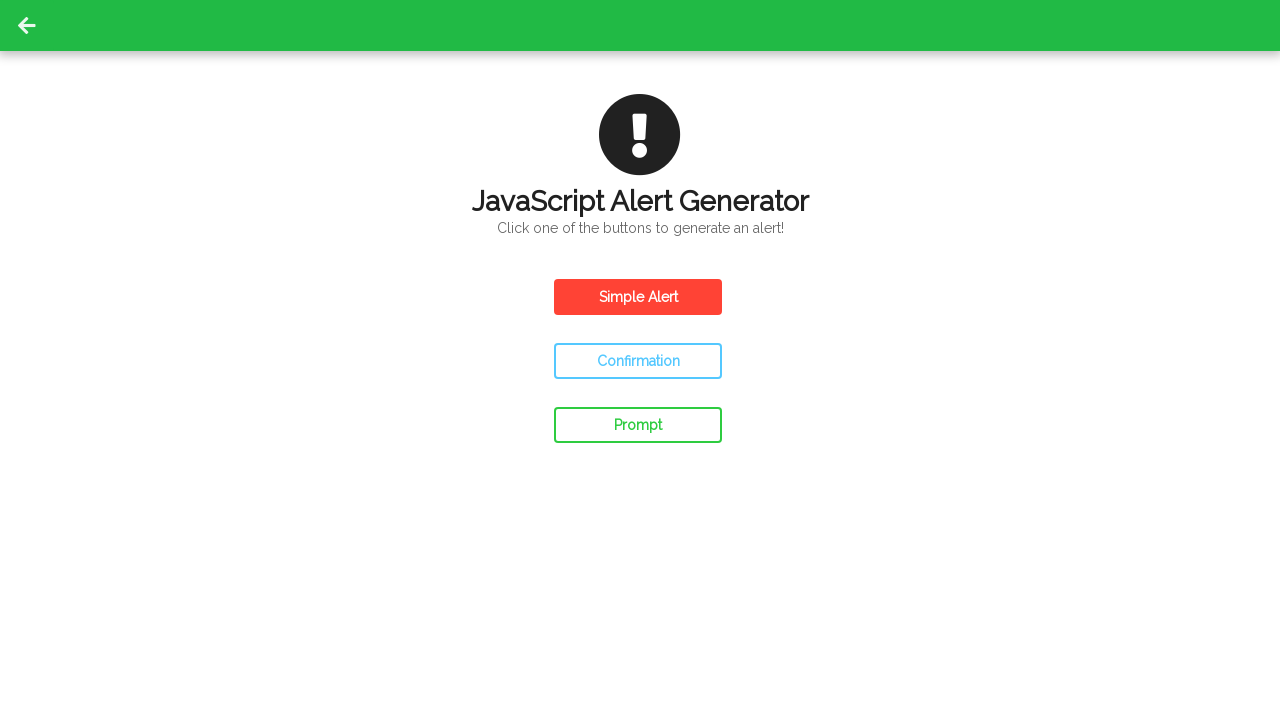

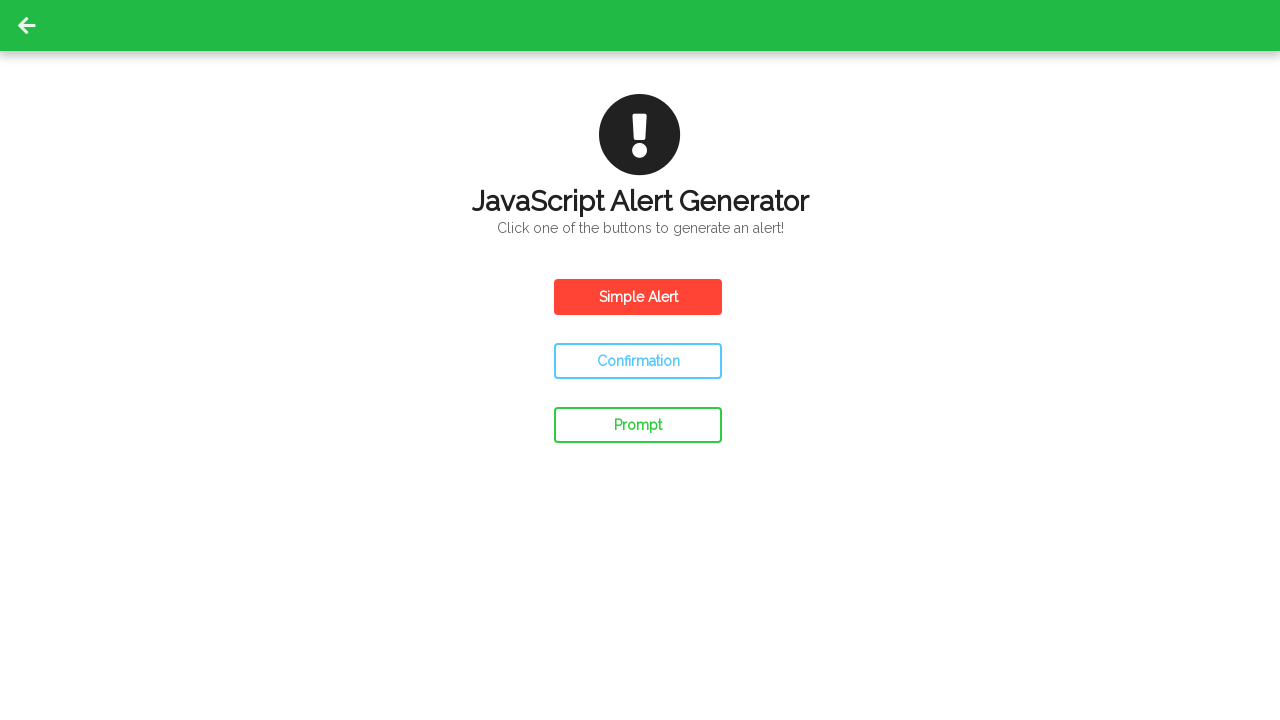